Searches for VAT information on the Czech tax portal by entering a company identification number (ICO) and submitting the search form

Starting URL: https://adisspr.mfcr.cz/dpr/DphReg

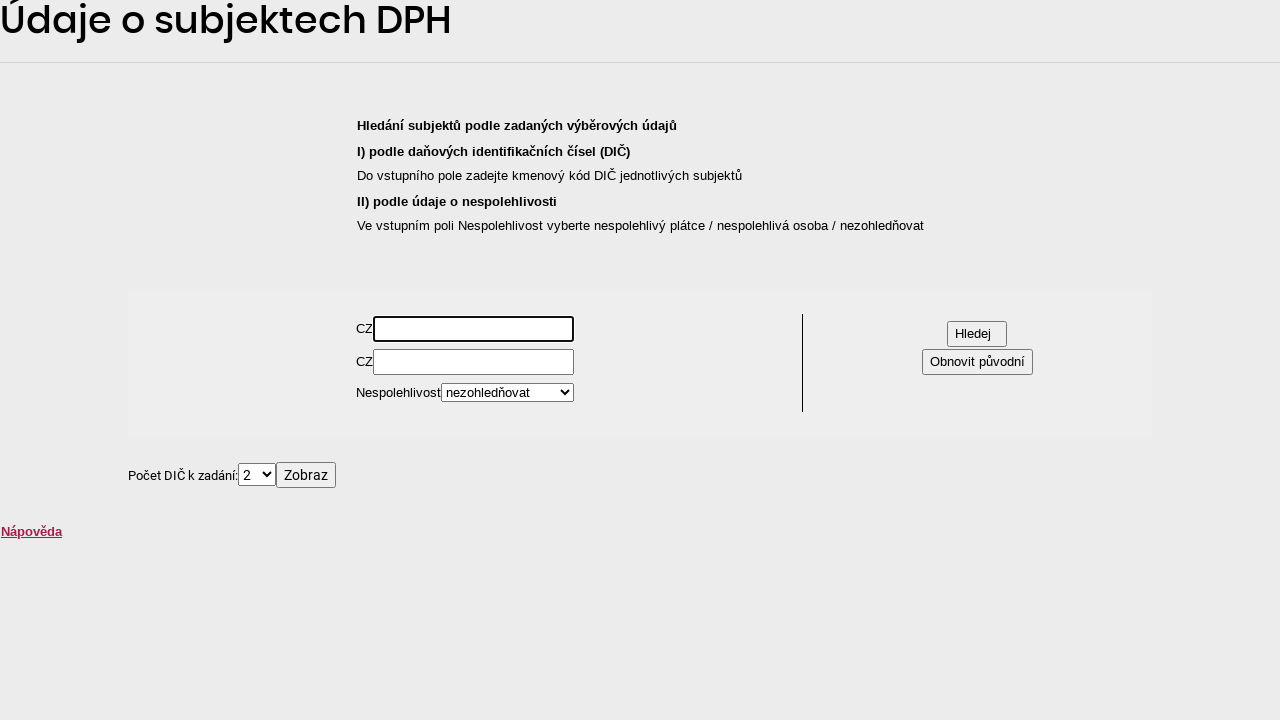

Waited for ICO input field to be available
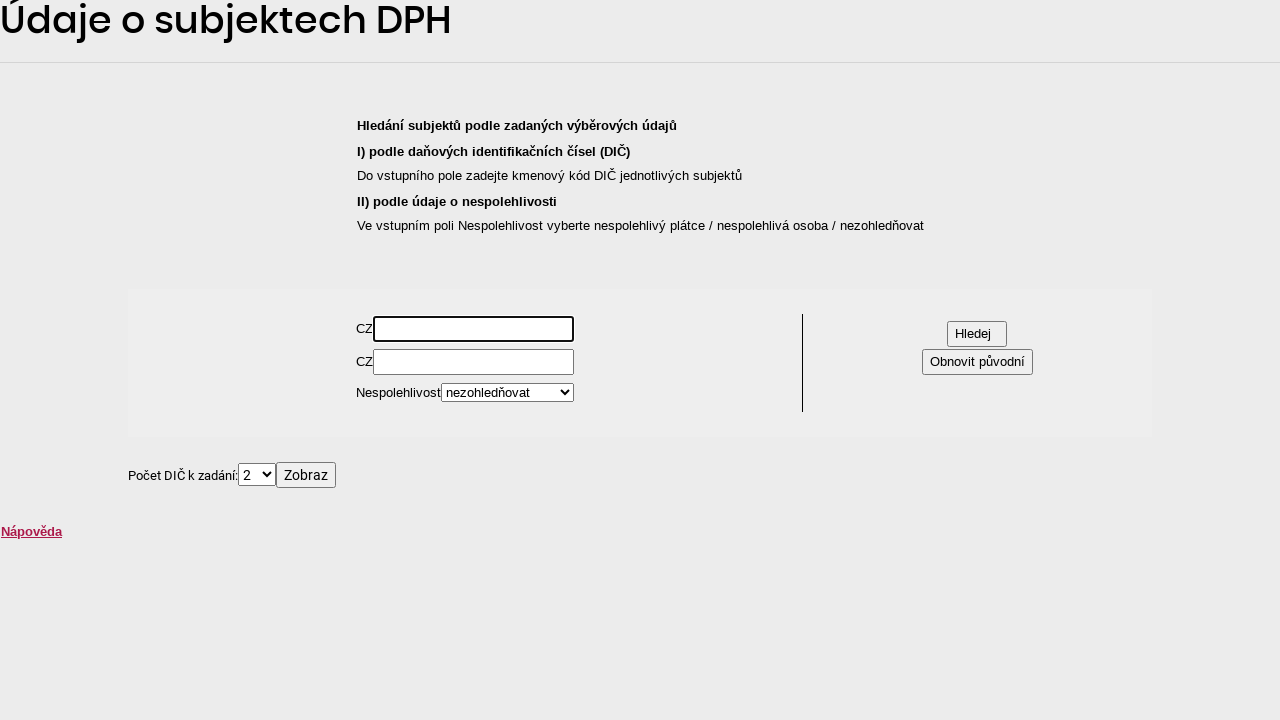

Filled ICO input field with sample company identification number '12345678' on #form\:dt\:0\:inputDic
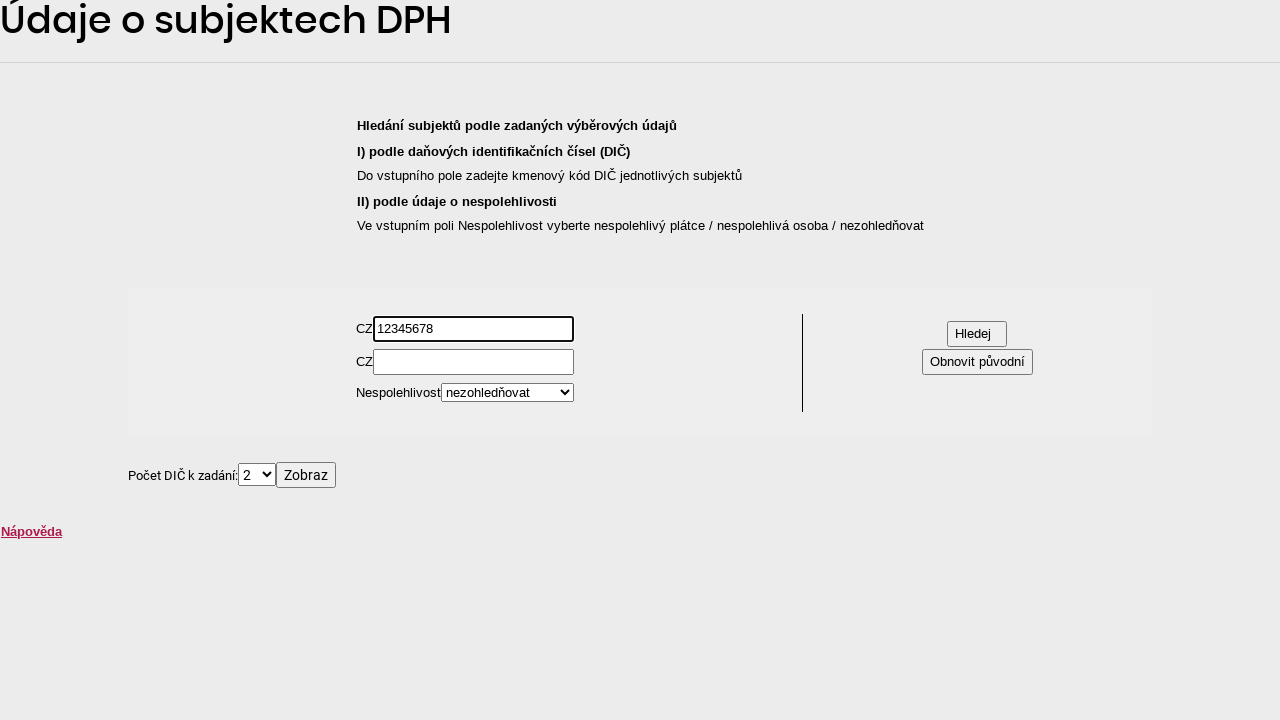

Waited for search button to be attached to DOM
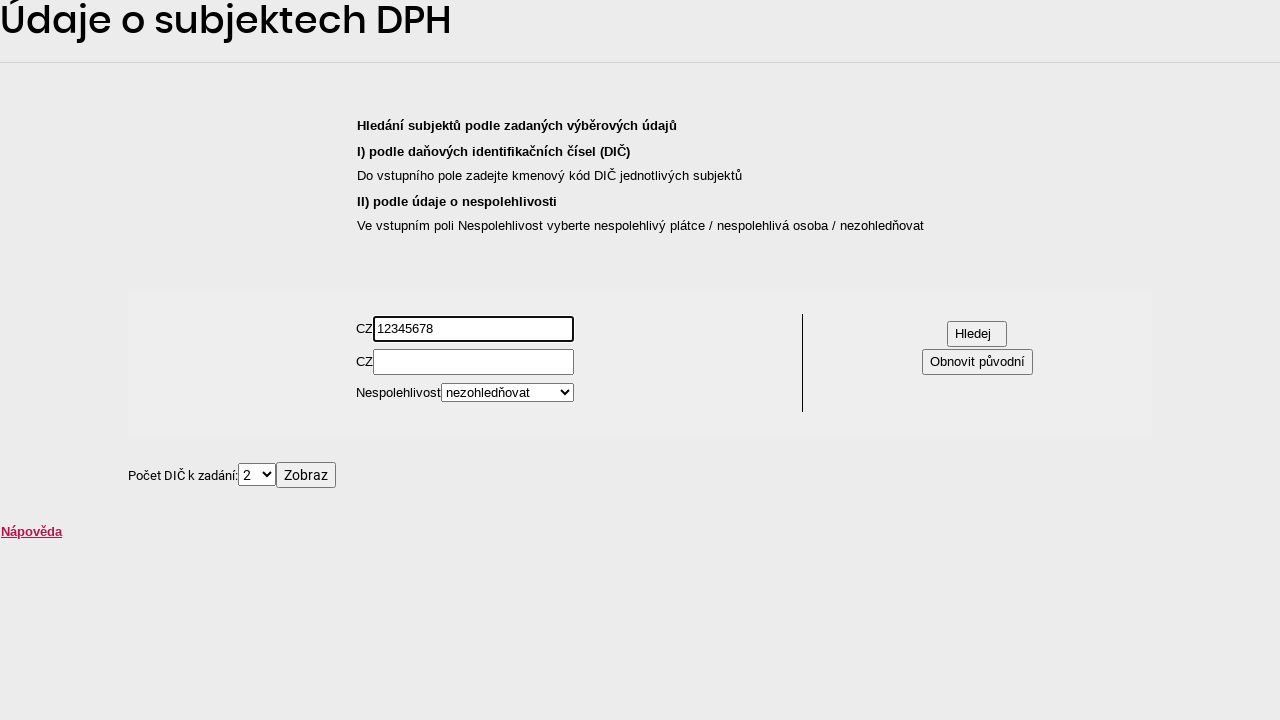

Clicked search button to submit VAT information query at (977, 334) on #form\:hledej
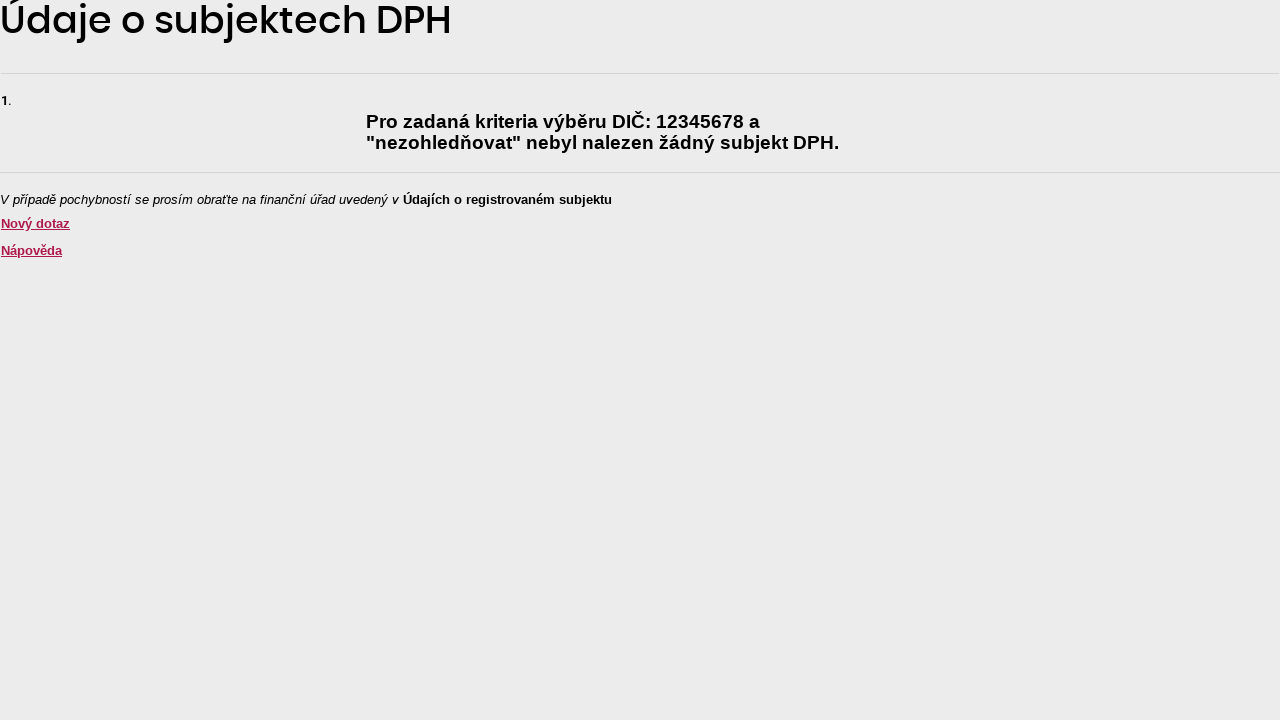

Waited for page content to load (domcontentloaded state)
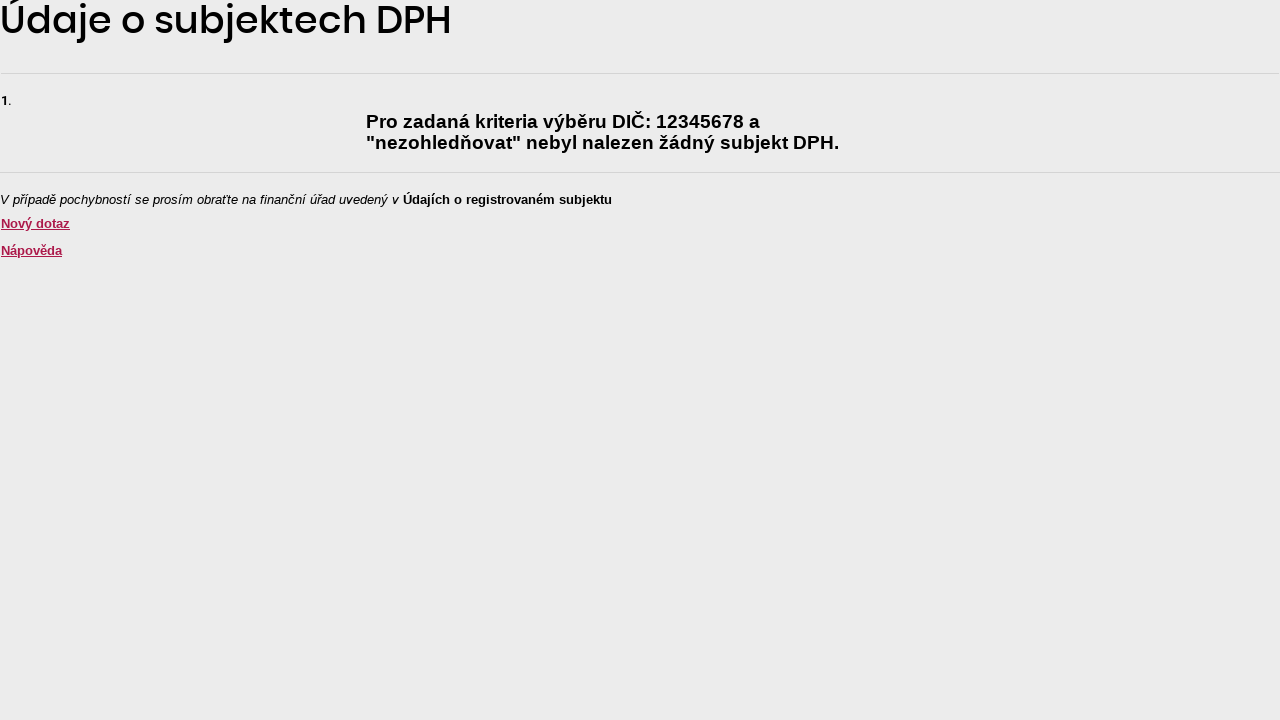

Waited 2 seconds for dynamic content to render
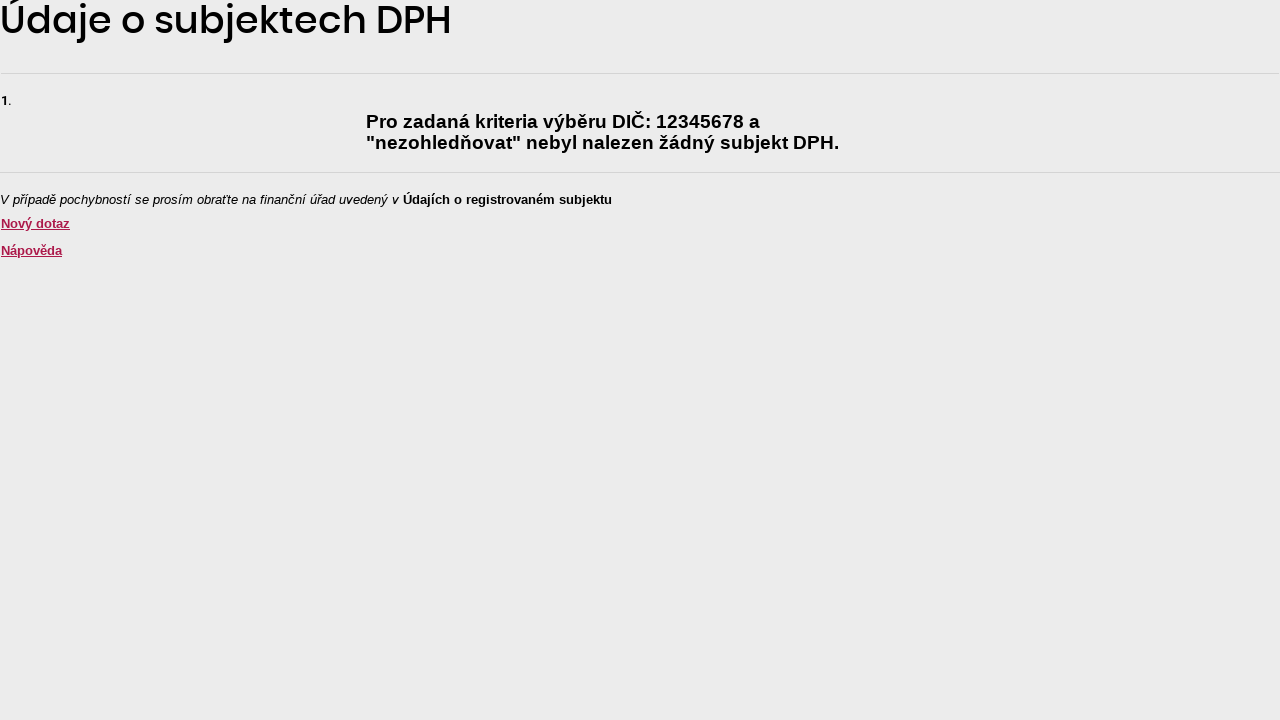

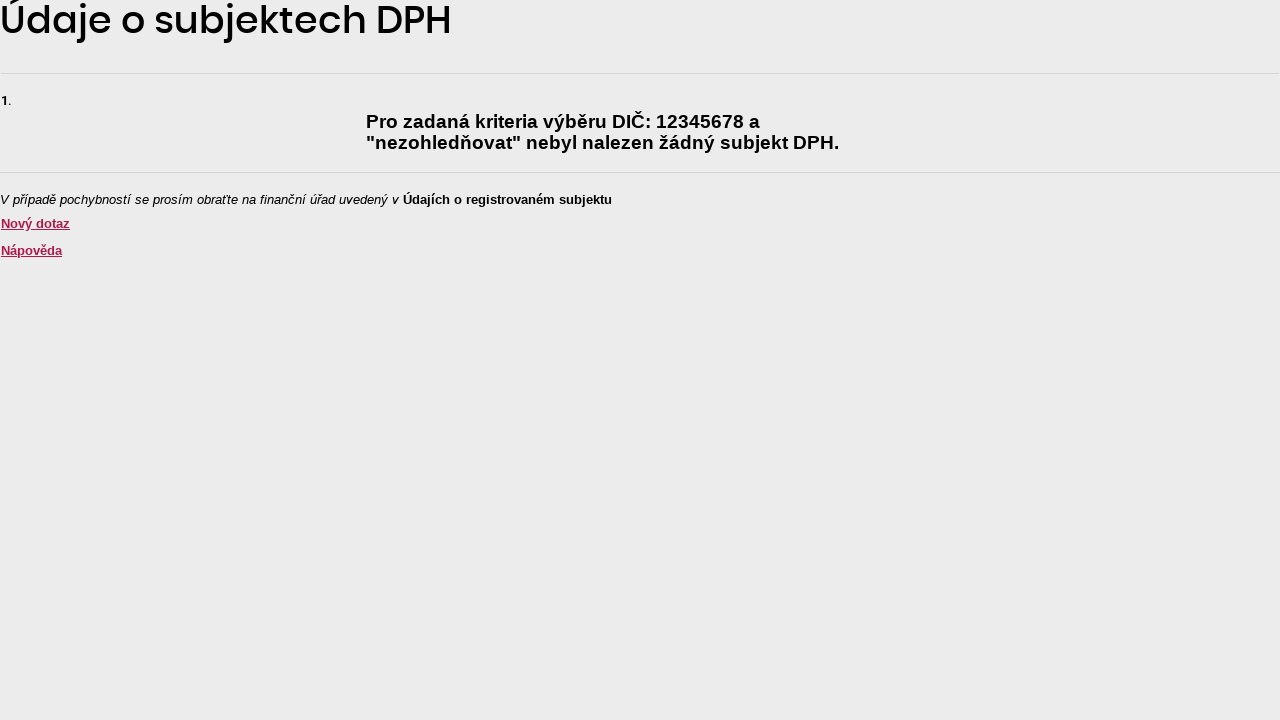